Tests a laminate flooring calculator by filling in room and laminate dimensions, selecting laying direction, and clicking calculate to verify results.

Starting URL: https://masterskayapola.ru/kalkulyator/laminata.html

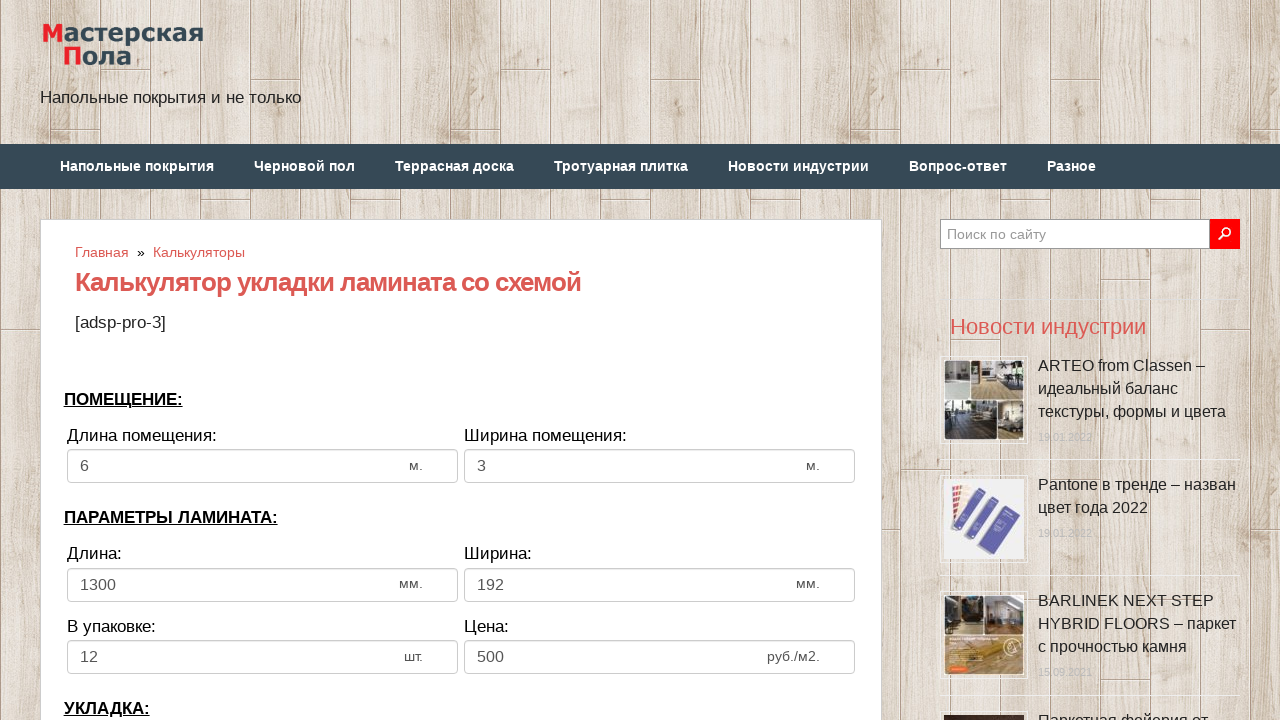

Cleared room width field on input[name='calc_roomwidth']
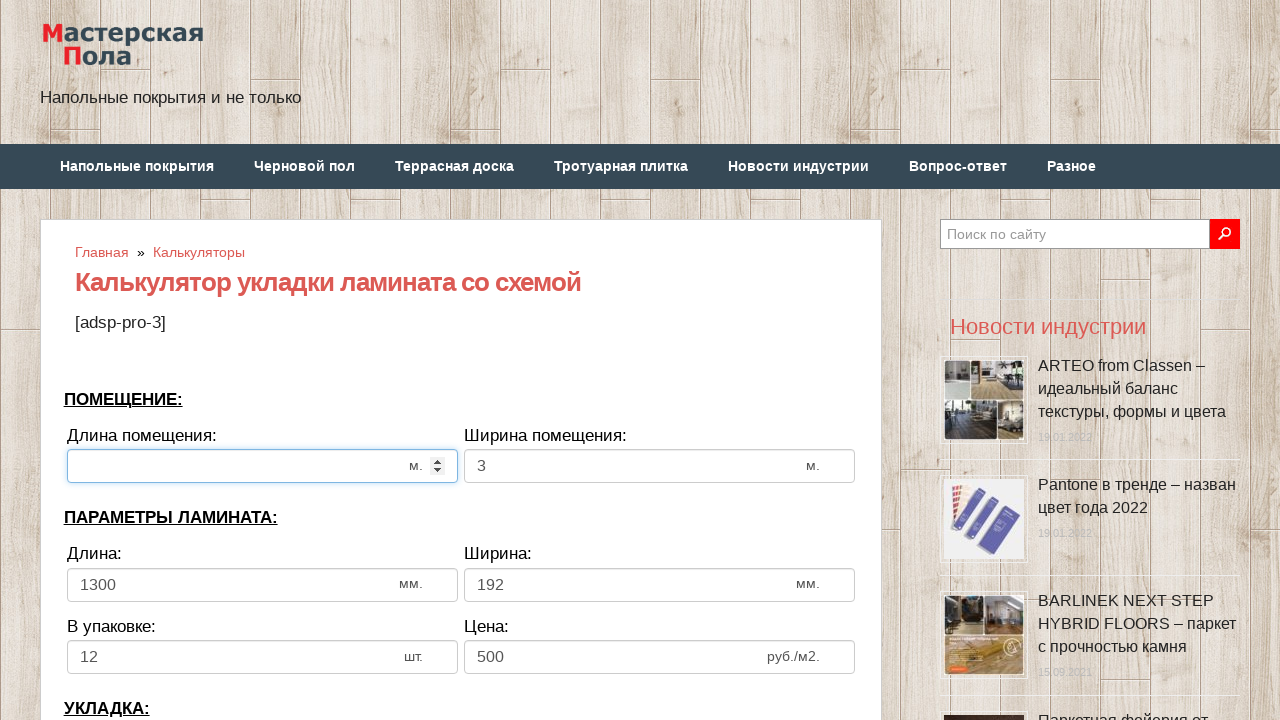

Filled room width with value '1' on input[name='calc_roomwidth']
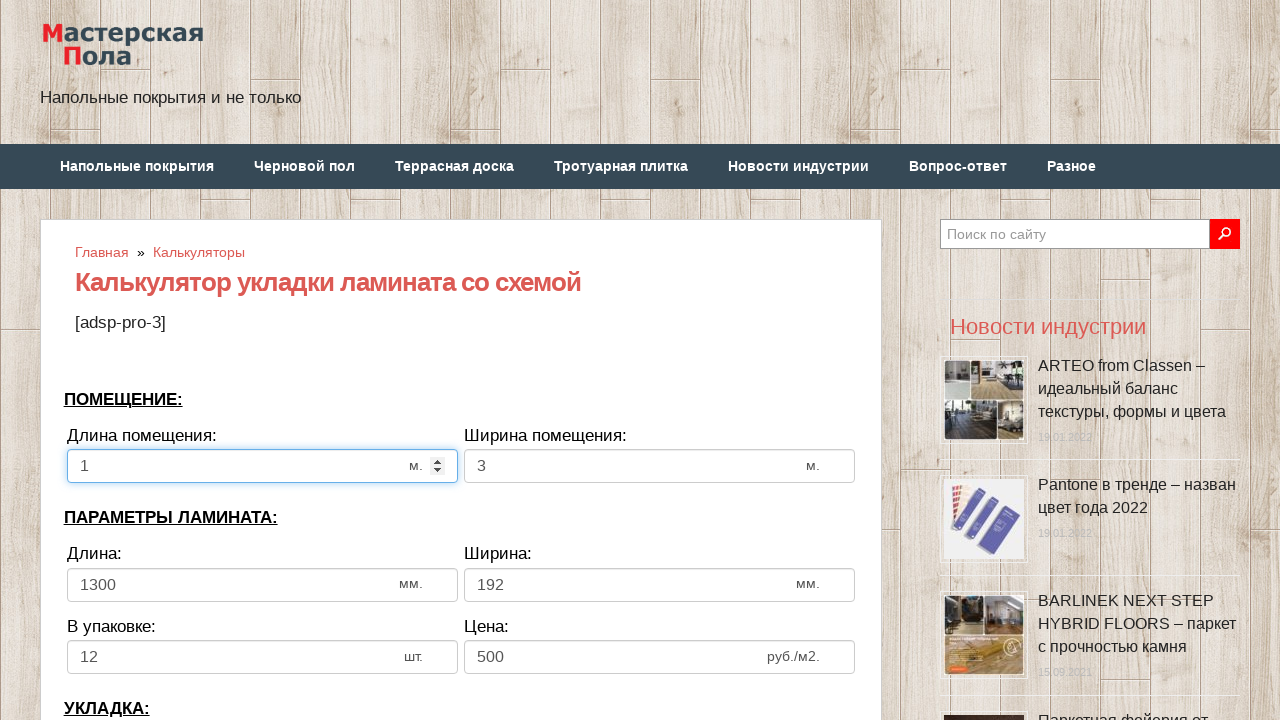

Cleared room height field on input[name='calc_roomheight']
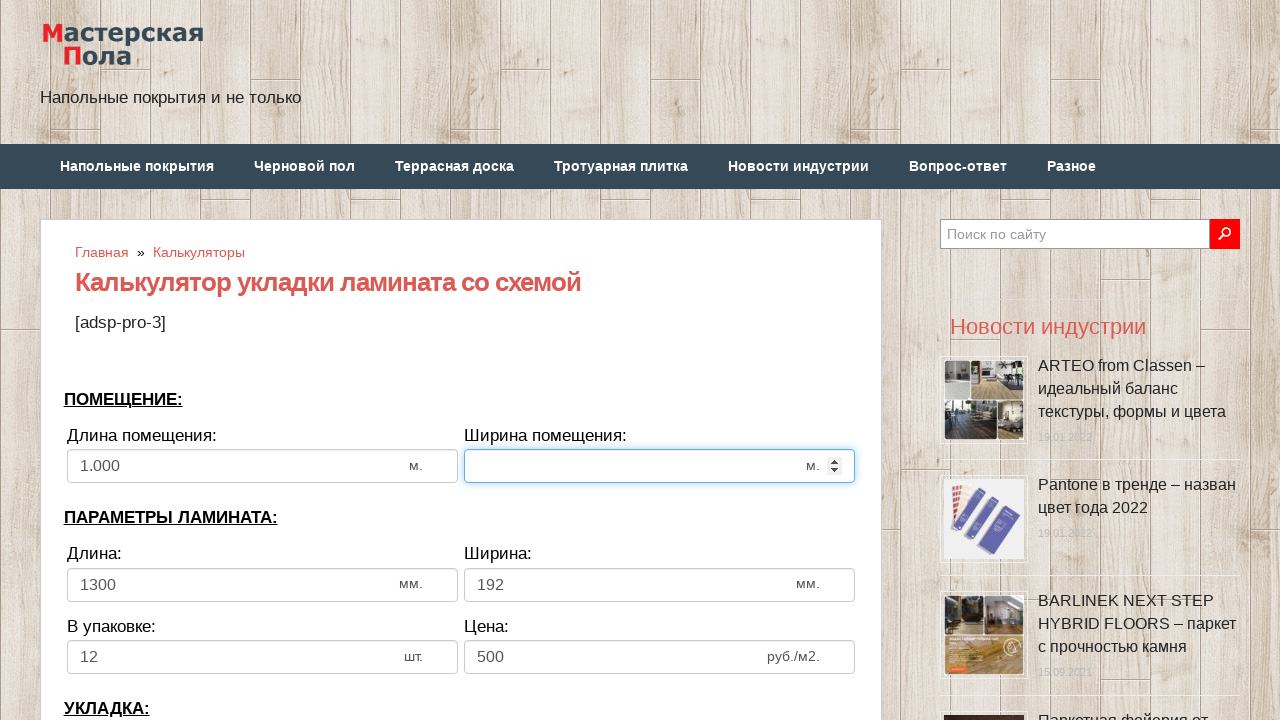

Filled room height with value '2' on input[name='calc_roomheight']
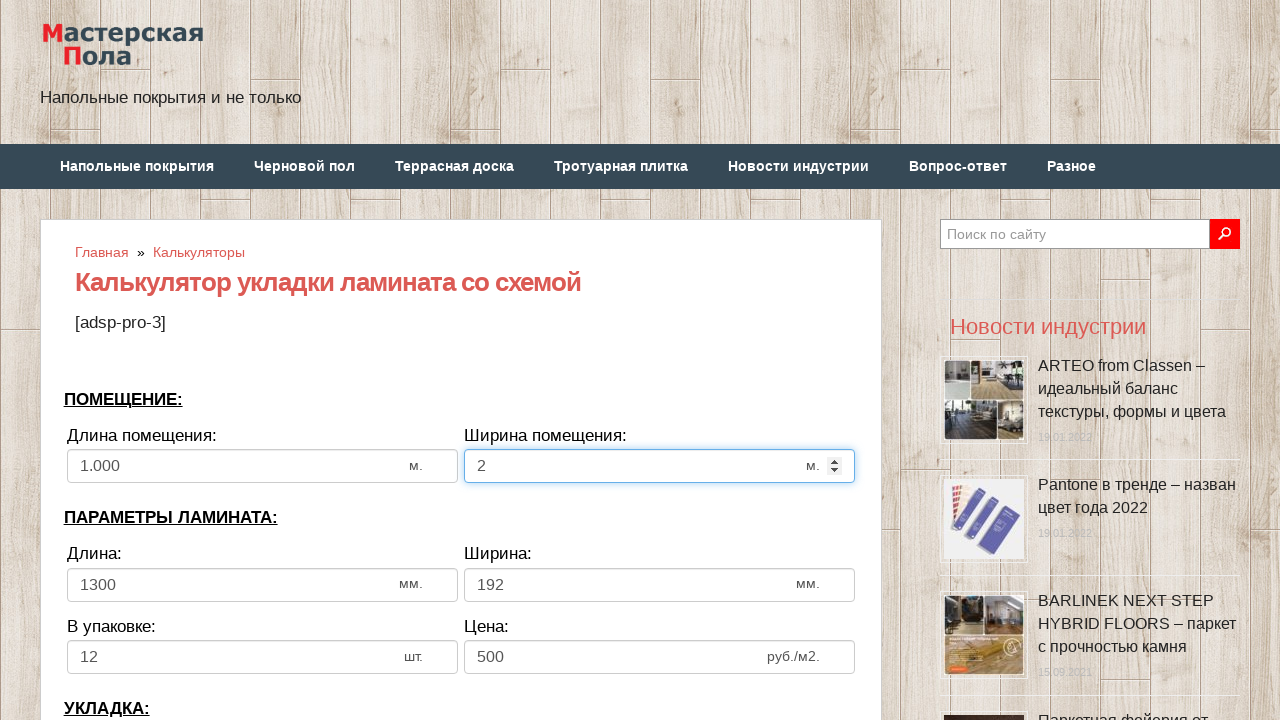

Cleared laminate width field on input[name='calc_lamwidth']
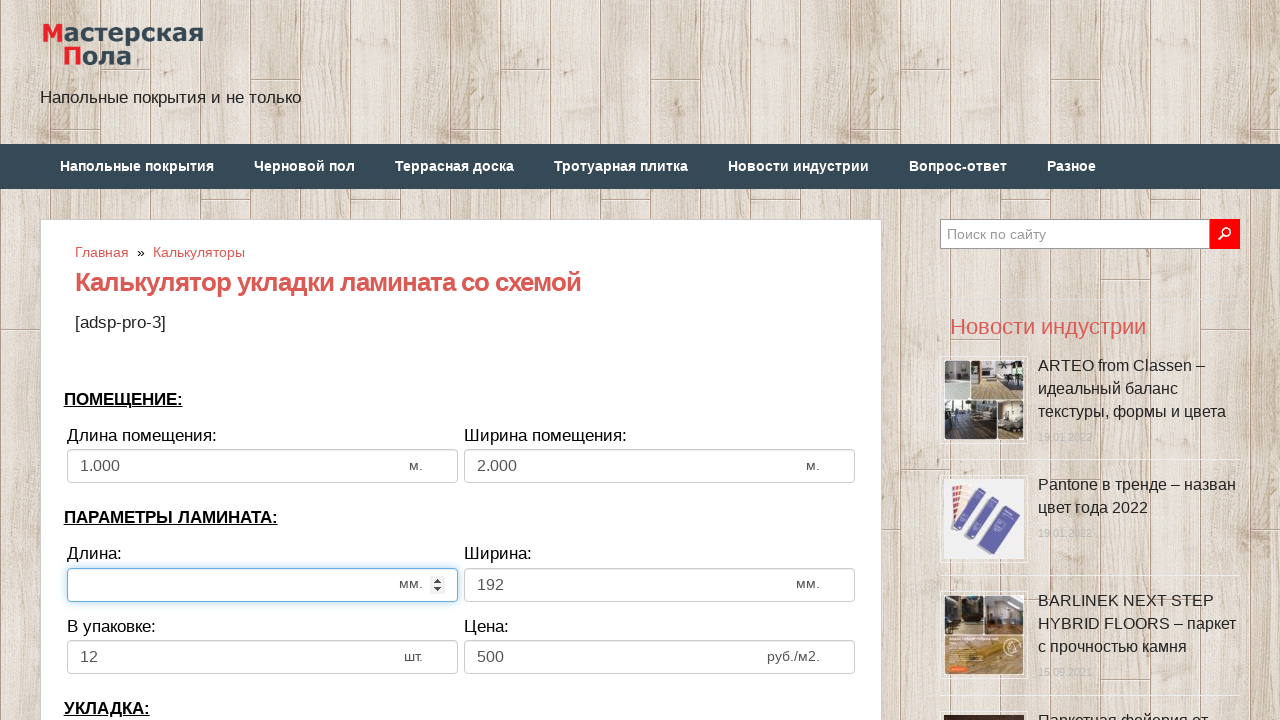

Filled laminate width with value '103' on input[name='calc_lamwidth']
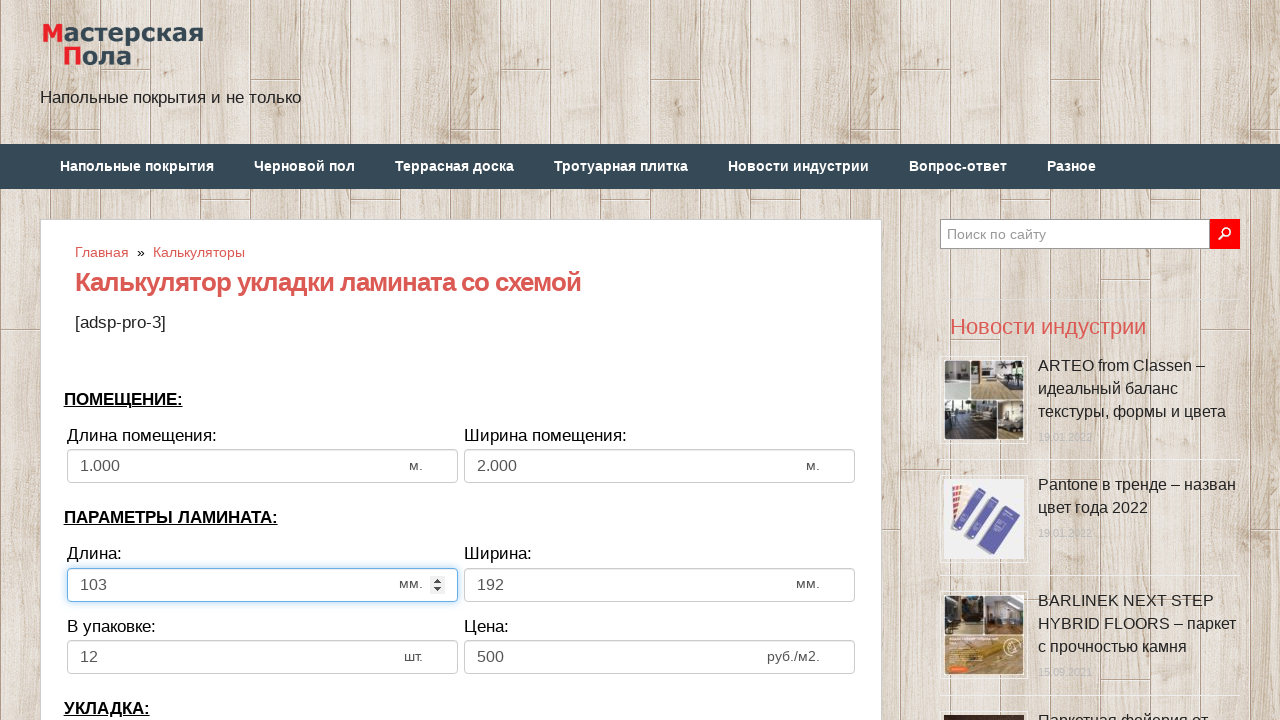

Cleared laminate height field on input[name='calc_lamheight']
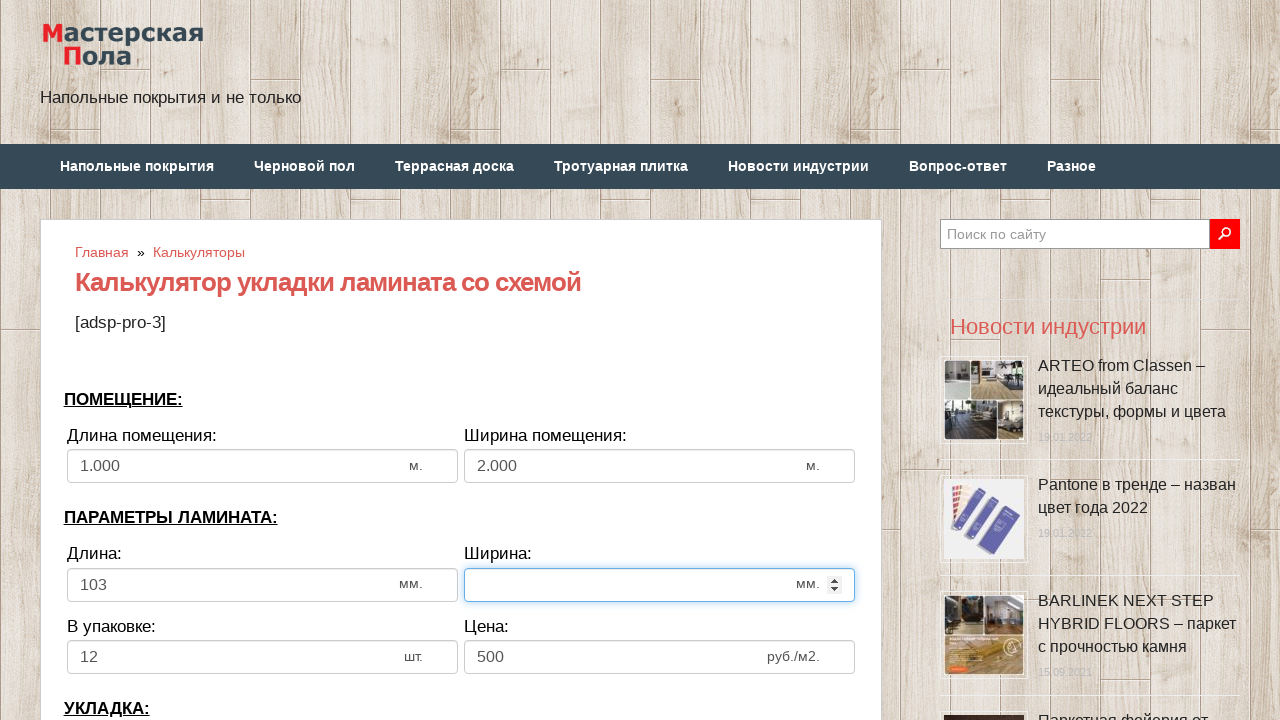

Filled laminate height with value '104' on input[name='calc_lamheight']
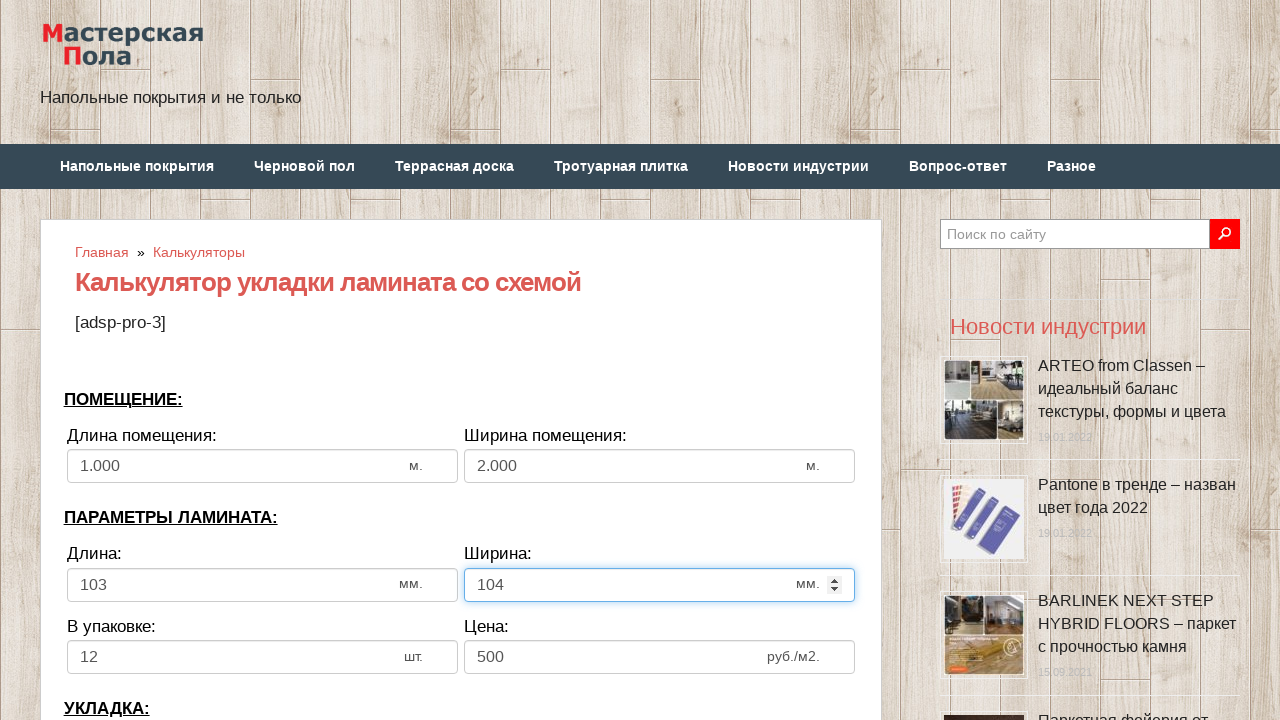

Cleared panels in pack field on input[name='calc_inpack']
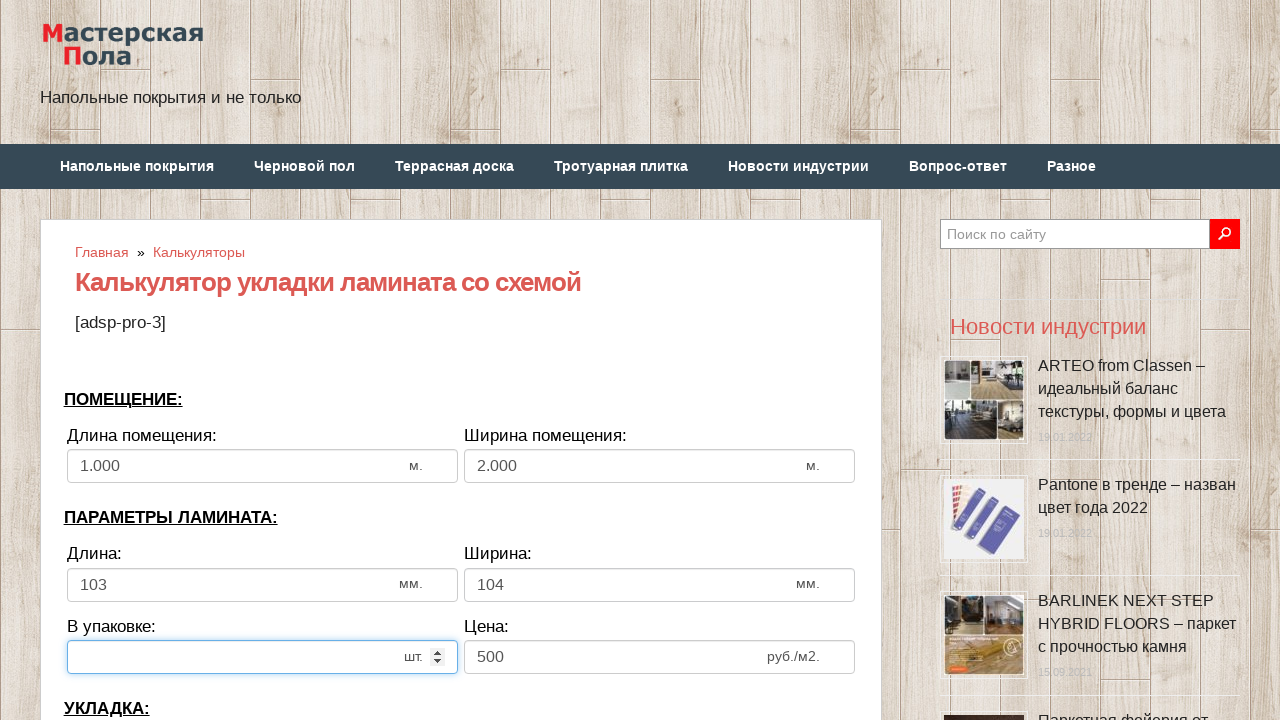

Filled panels in pack with value '5' on input[name='calc_inpack']
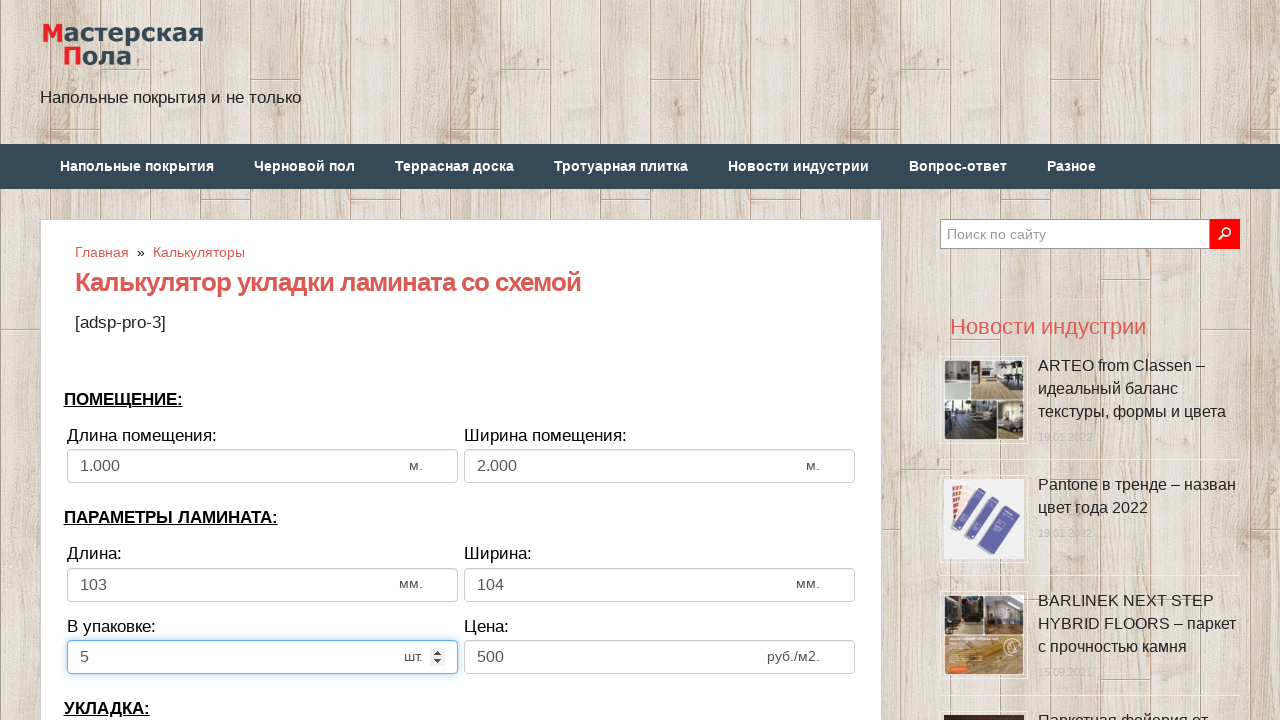

Cleared price field on input[name='calc_price']
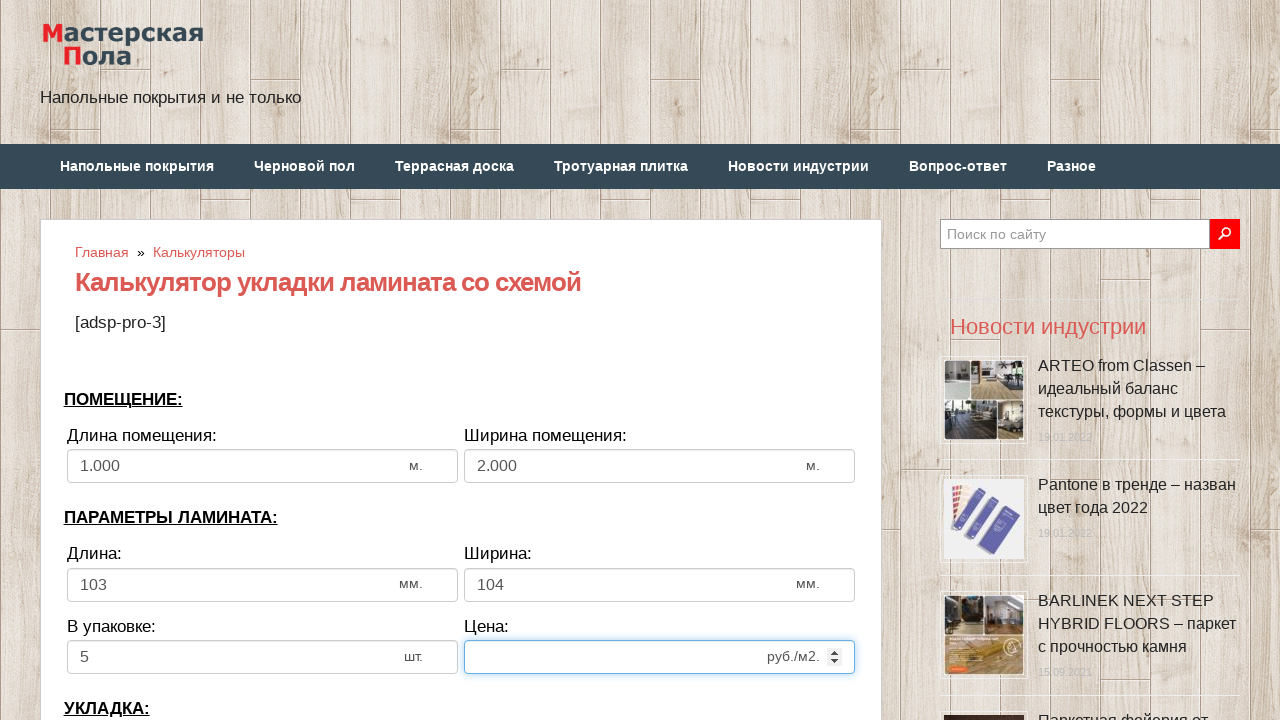

Filled price with value '60' on input[name='calc_price']
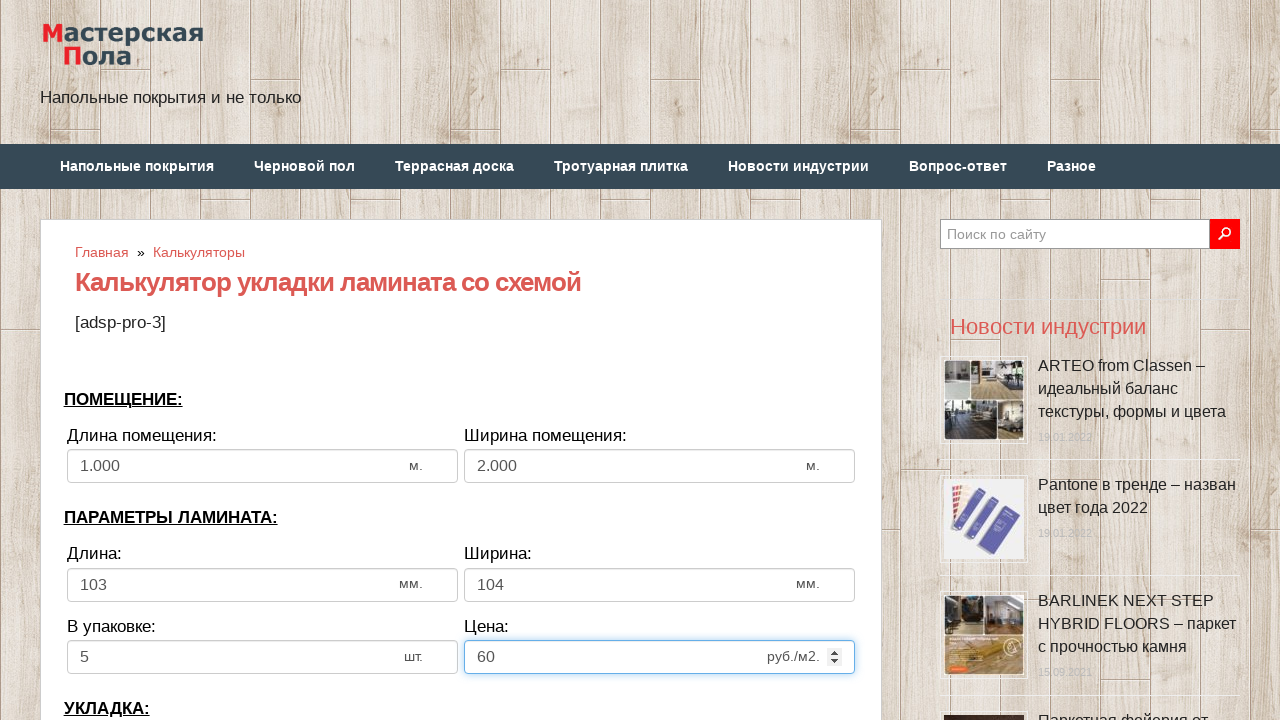

Cleared bias/offset field on input[name='calc_bias']
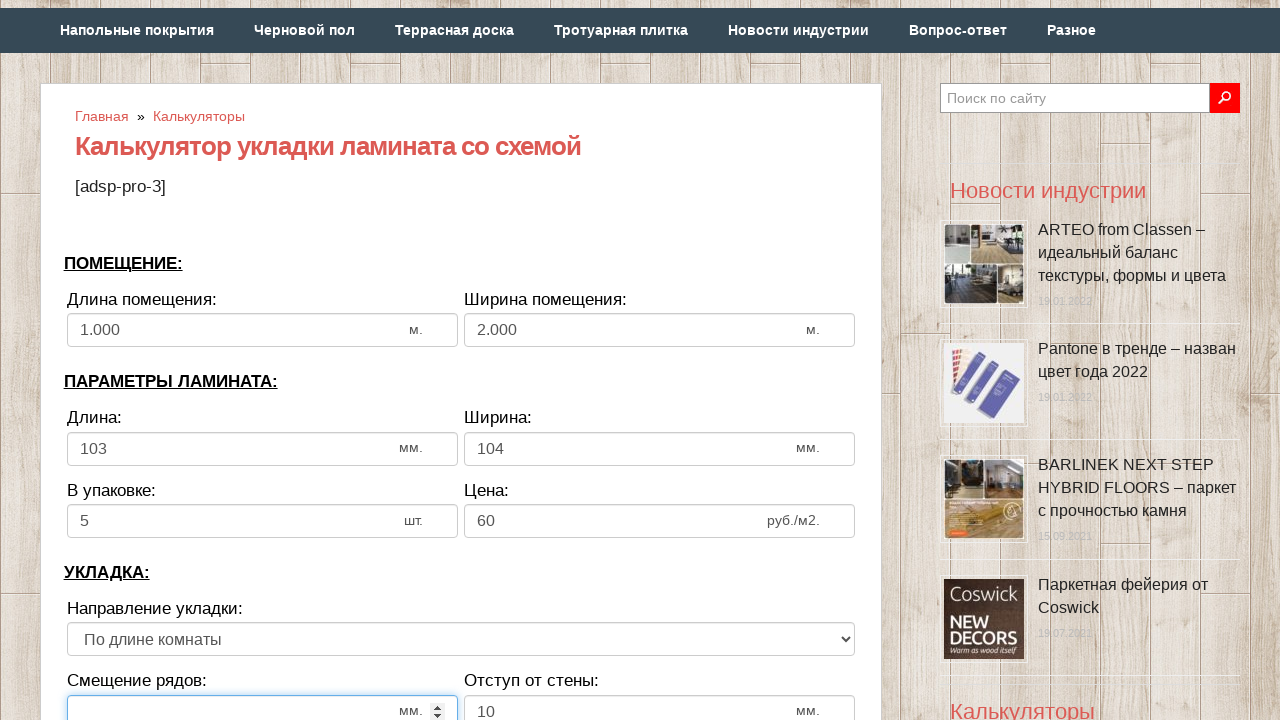

Filled bias/offset with value '7' on input[name='calc_bias']
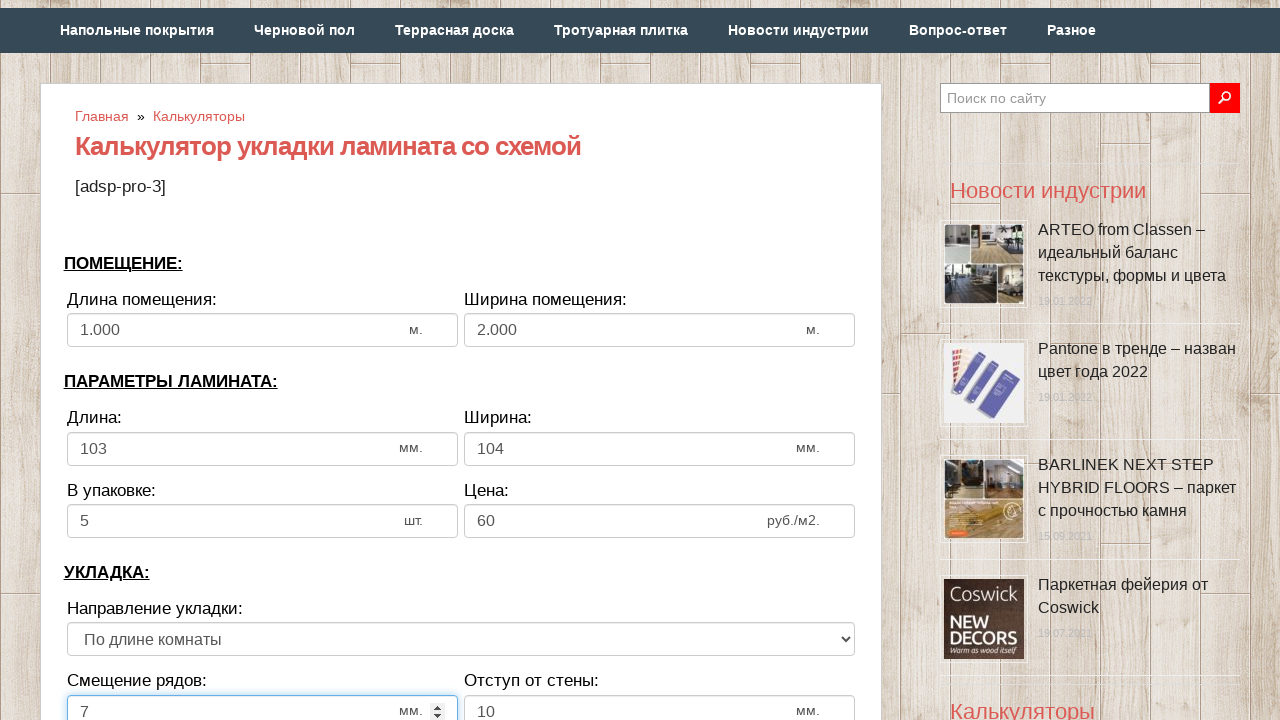

Cleared wall distance field on input[name='calc_walldist']
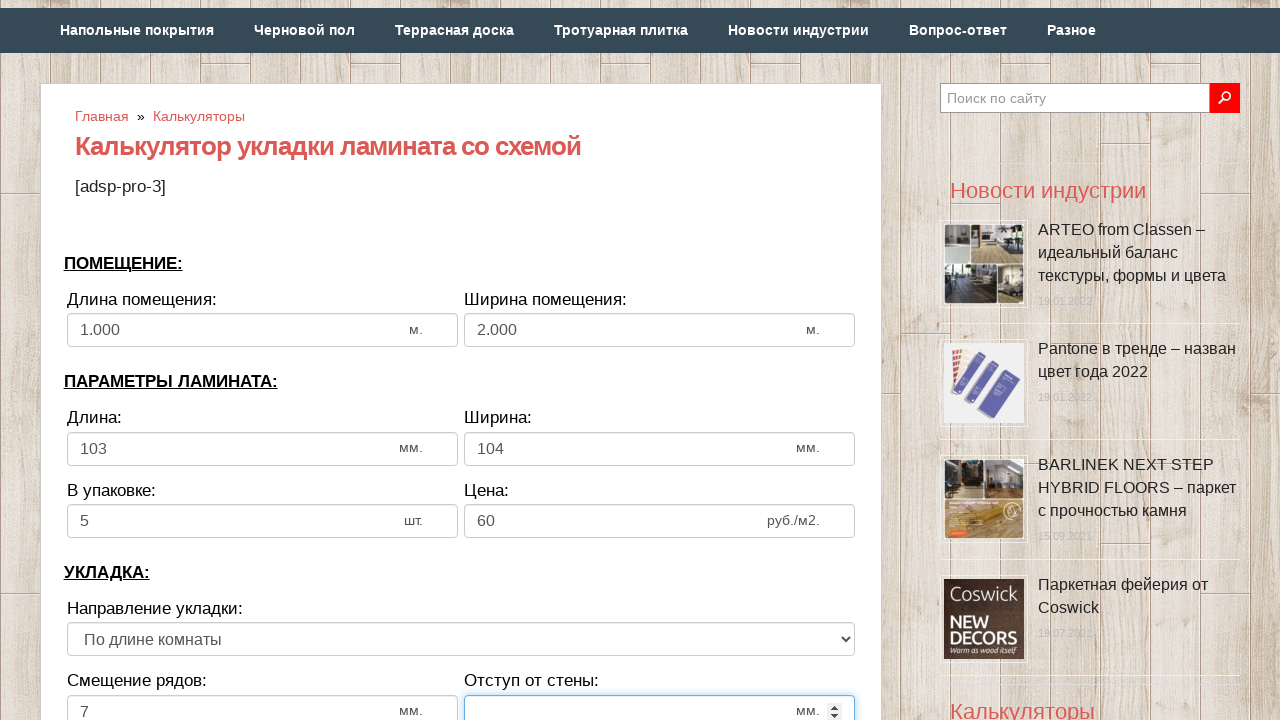

Filled wall distance with value '8' on input[name='calc_walldist']
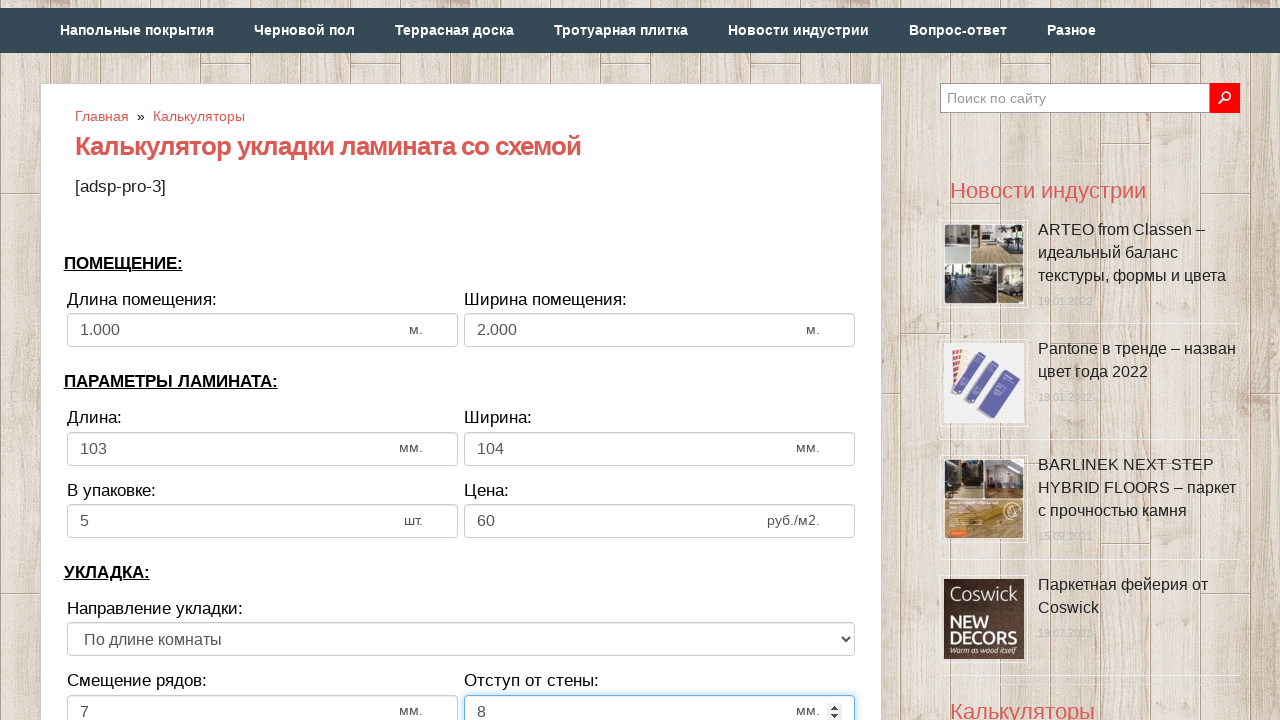

Selected laying direction option at index 1 on select[name='calc_direct']
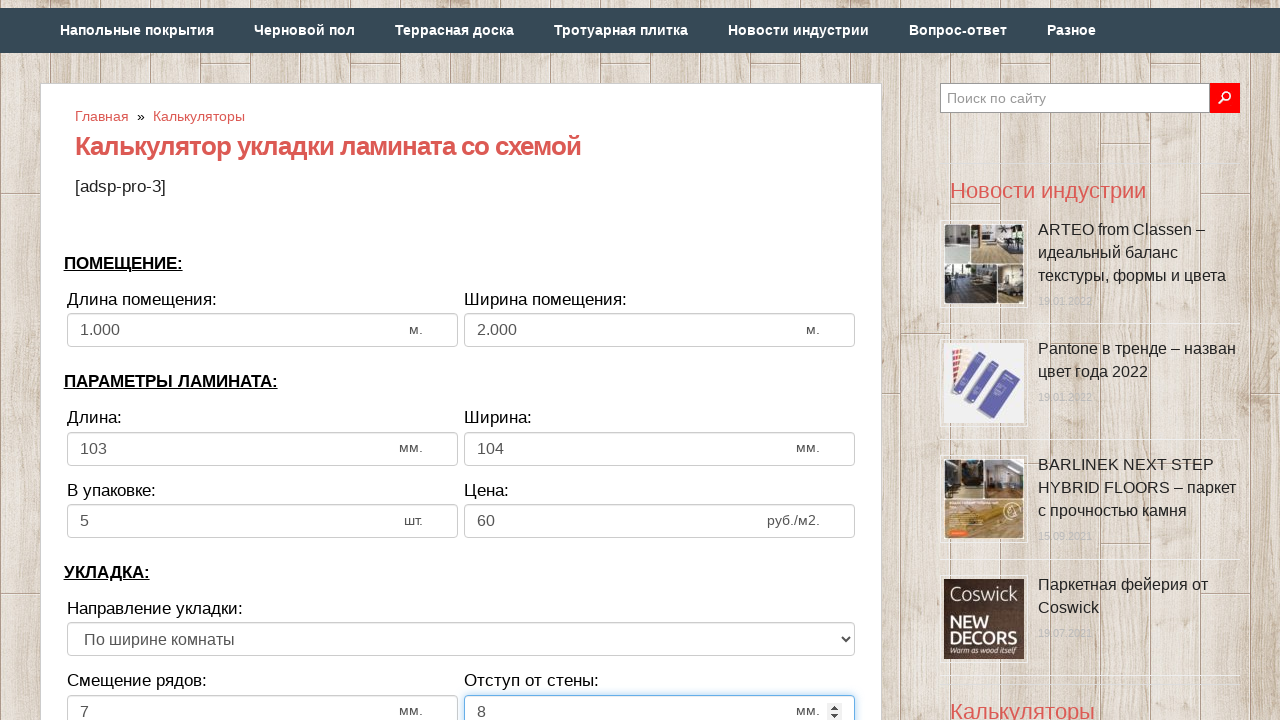

Clicked calculate button at (461, 361) on div.form_element > input
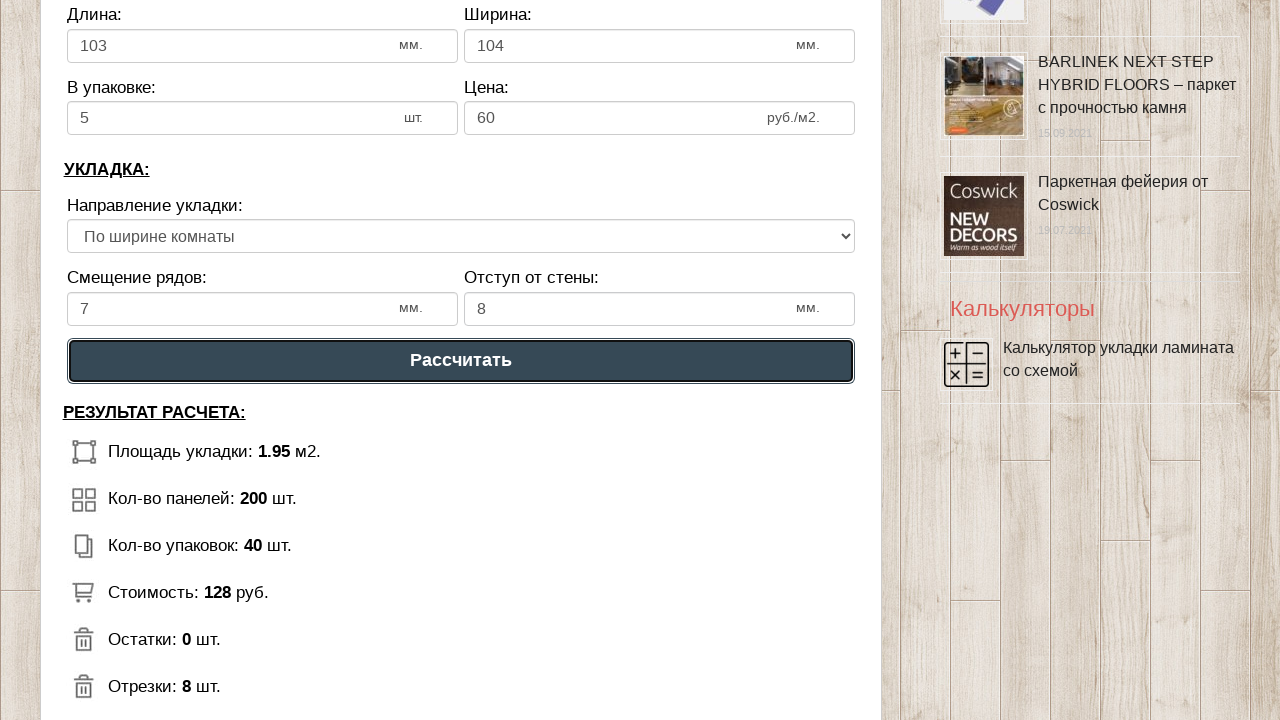

Calculator results loaded successfully
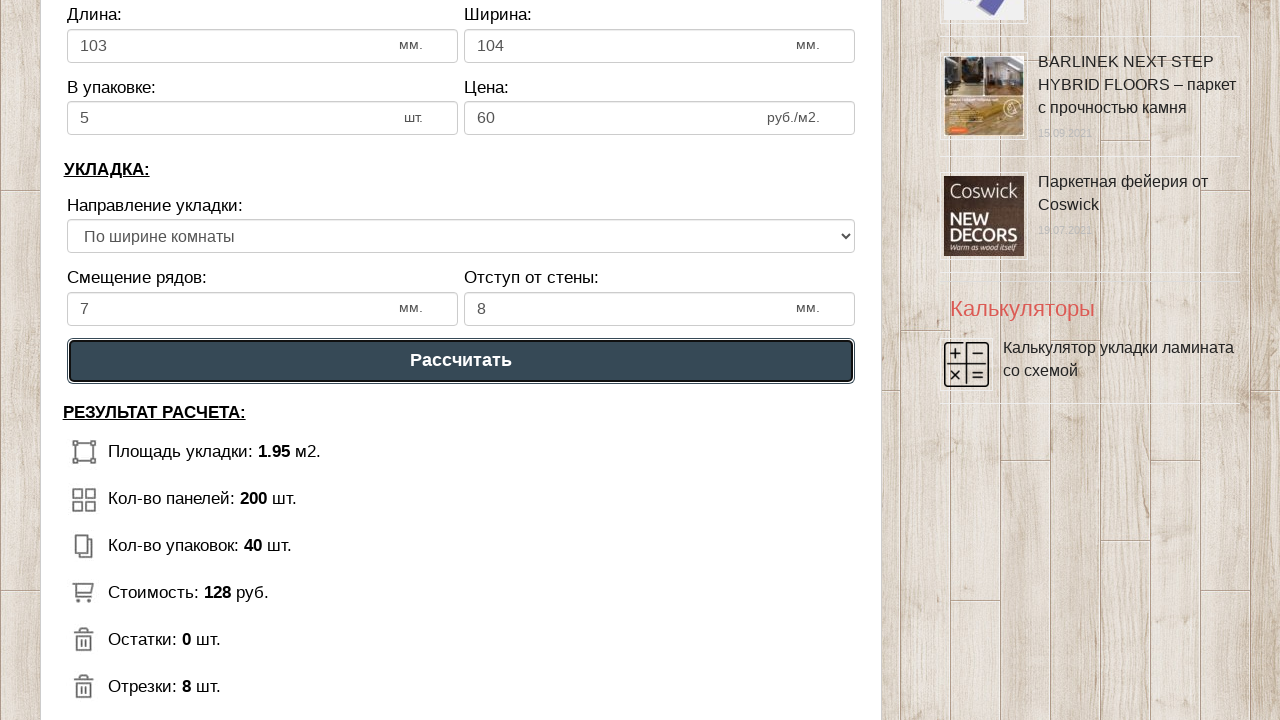

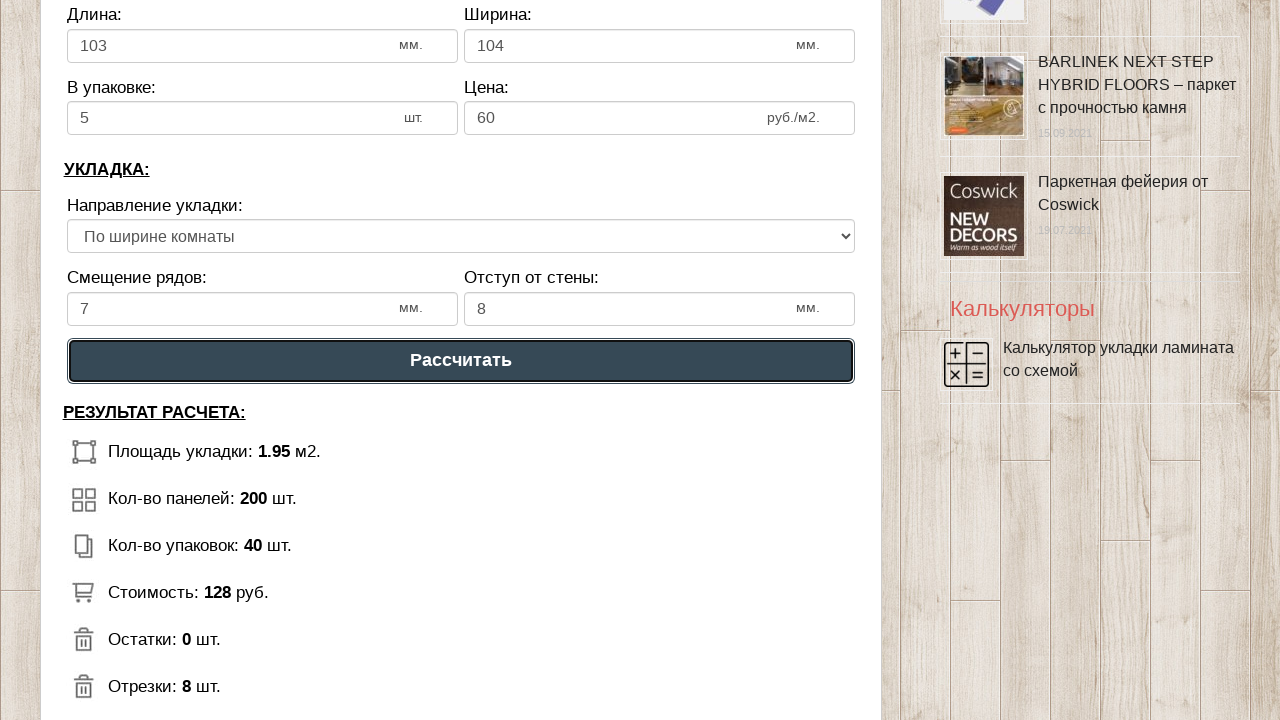